Tests that input fields change appearance (turn green) when focused by clicking through various form fields

Starting URL: https://andreldev.github.io/Almoxarifado/

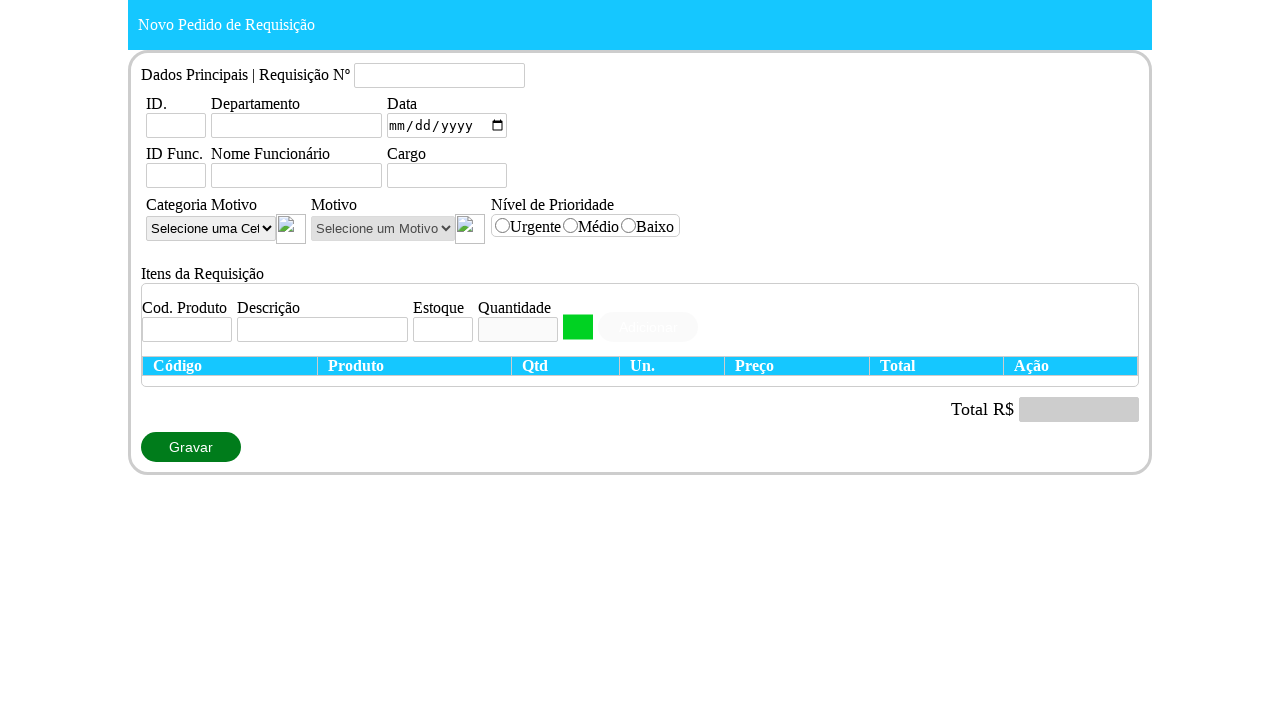

Set viewport size to 1360x720
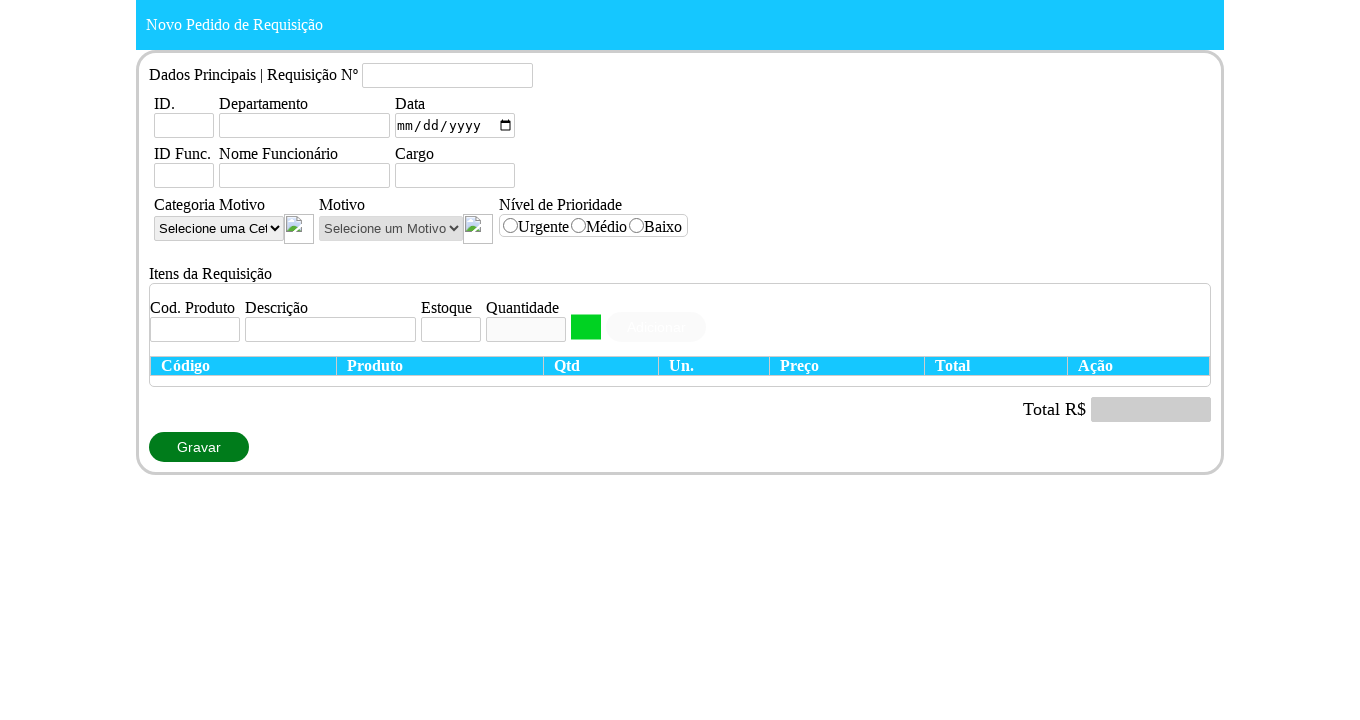

Clicked #idDepartamento field - should turn green on focus at (184, 126) on #idDepartamento
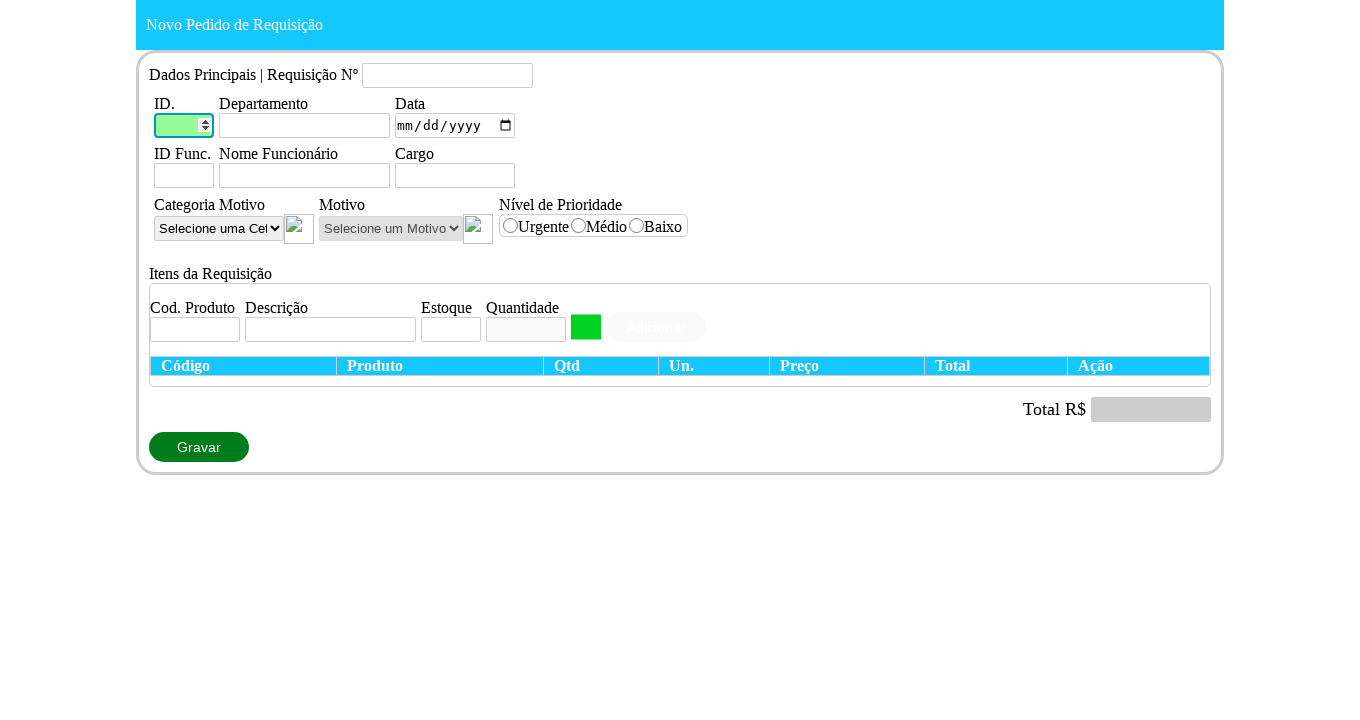

Clicked #departamento field - should turn green on focus at (304, 126) on #departamento
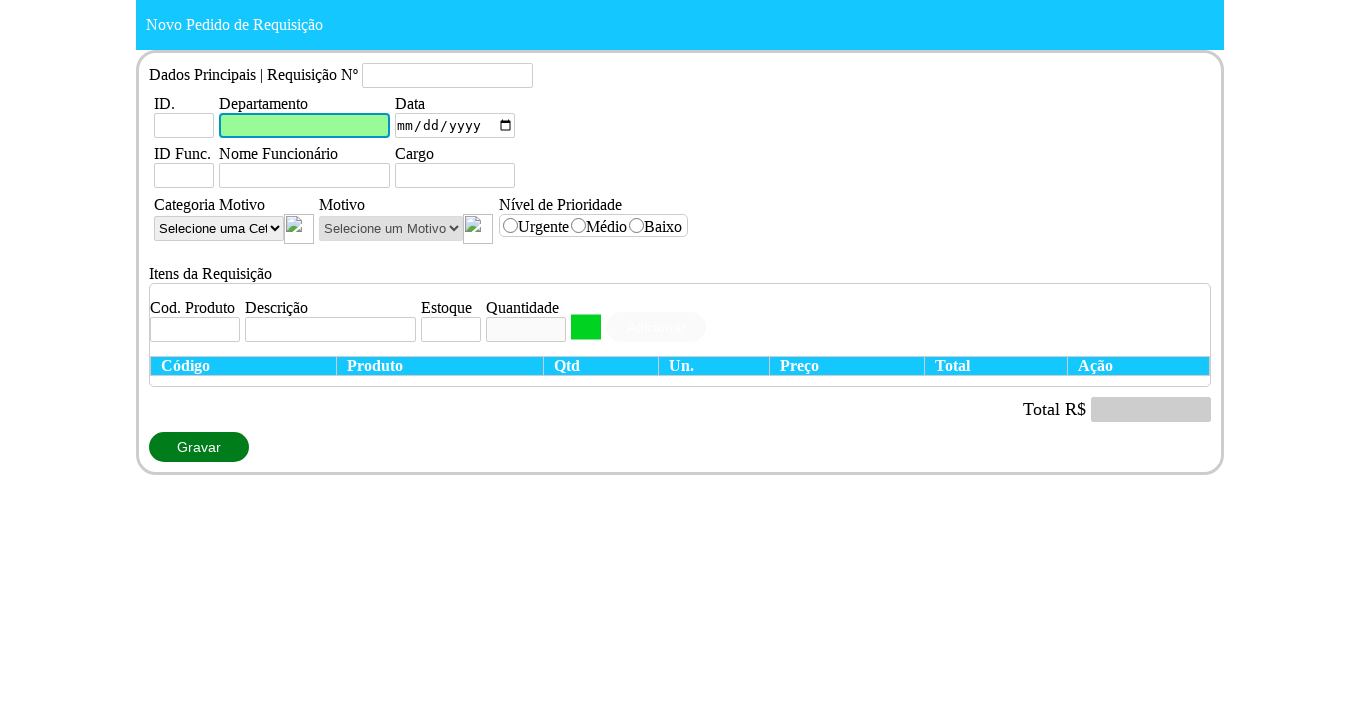

Clicked #NomeFuncionario field - should turn green on focus at (304, 176) on #NomeFuncionario
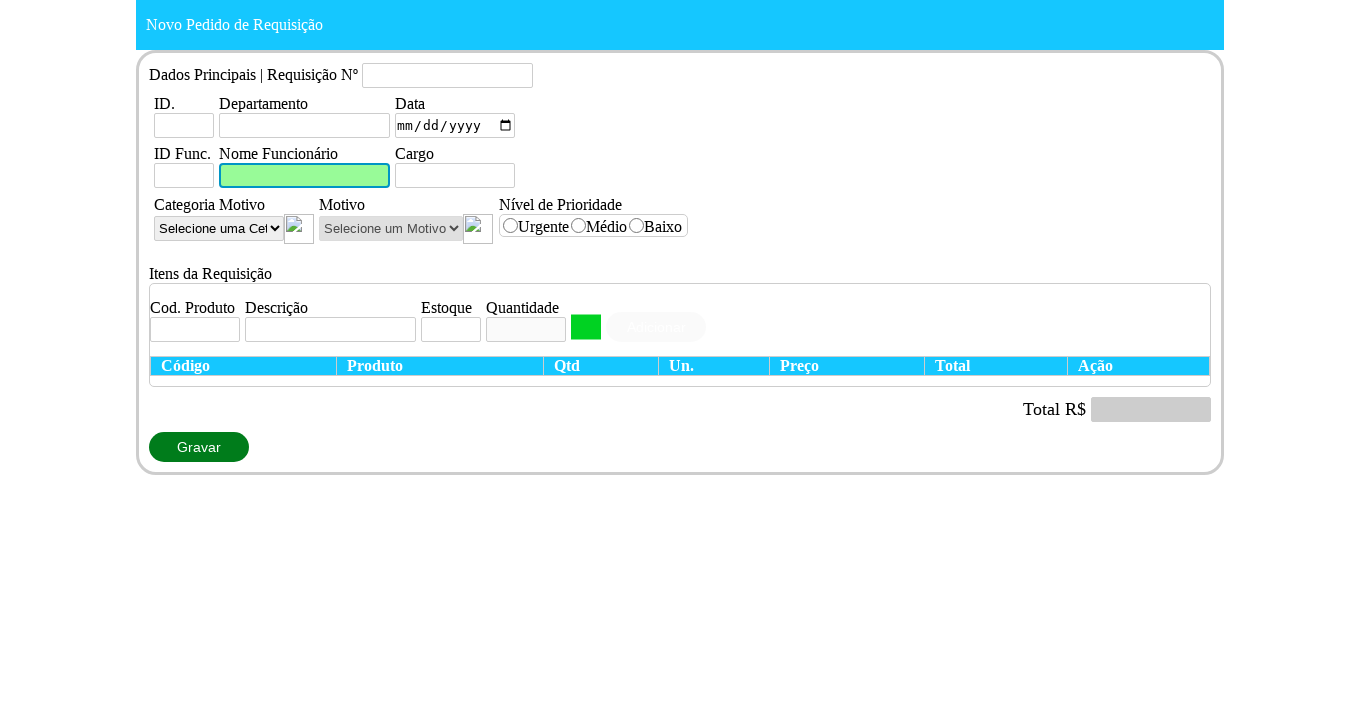

Clicked .grupo4 field - should turn green on focus at (182, 167) on .grupo4
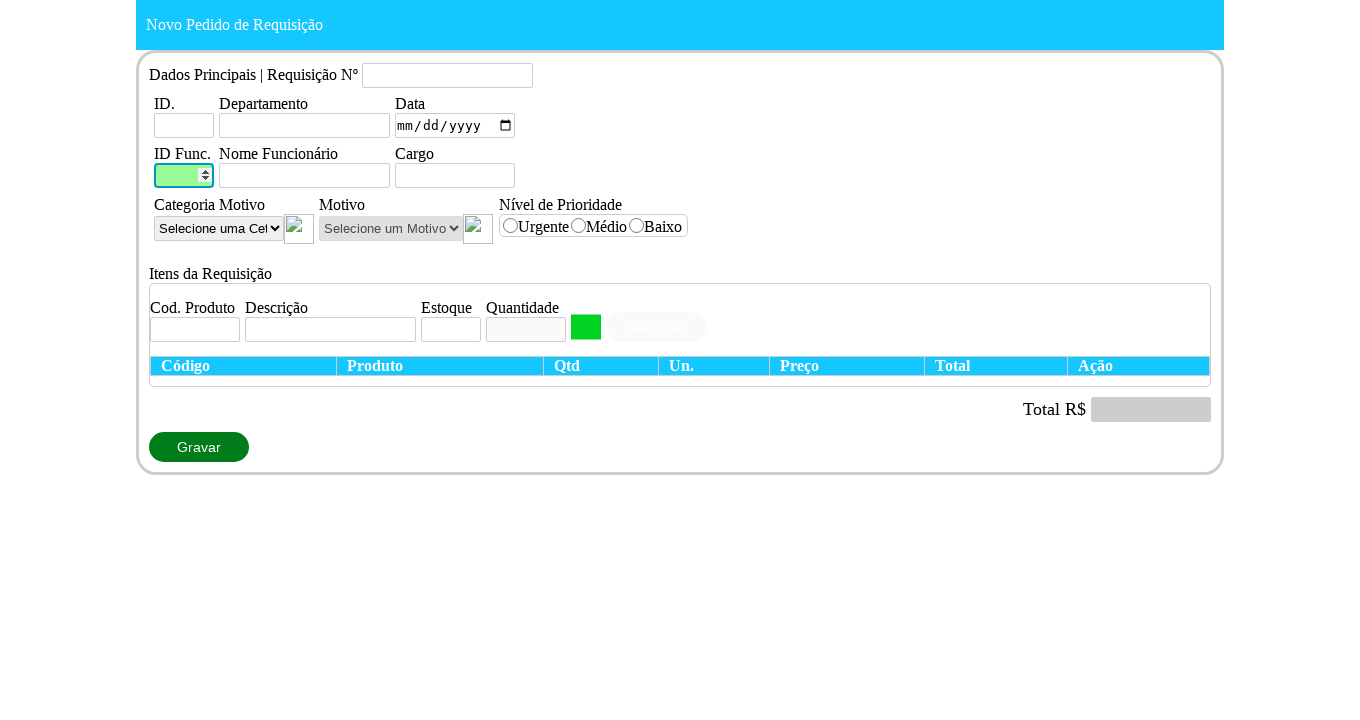

Clicked #idFuncionario field - should turn green on focus at (184, 176) on #idFuncionario
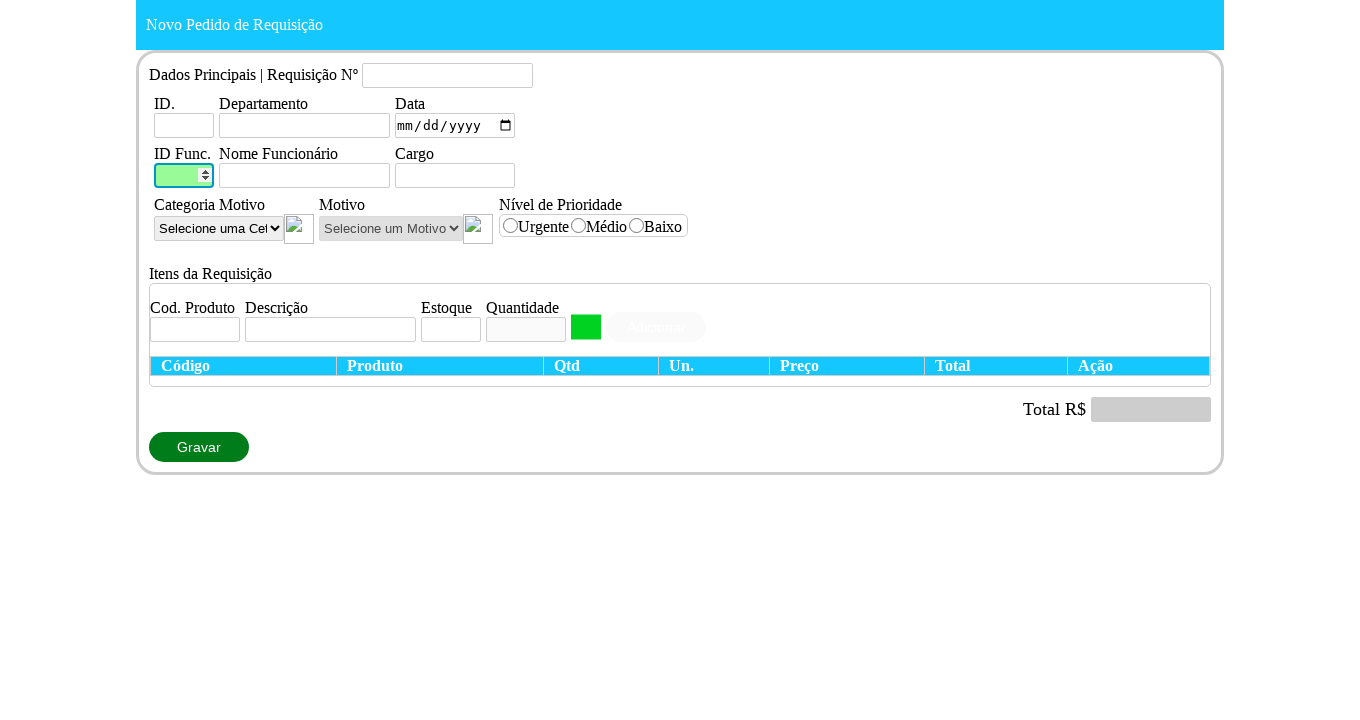

Clicked #cargo field - should turn green on focus at (455, 176) on #cargo
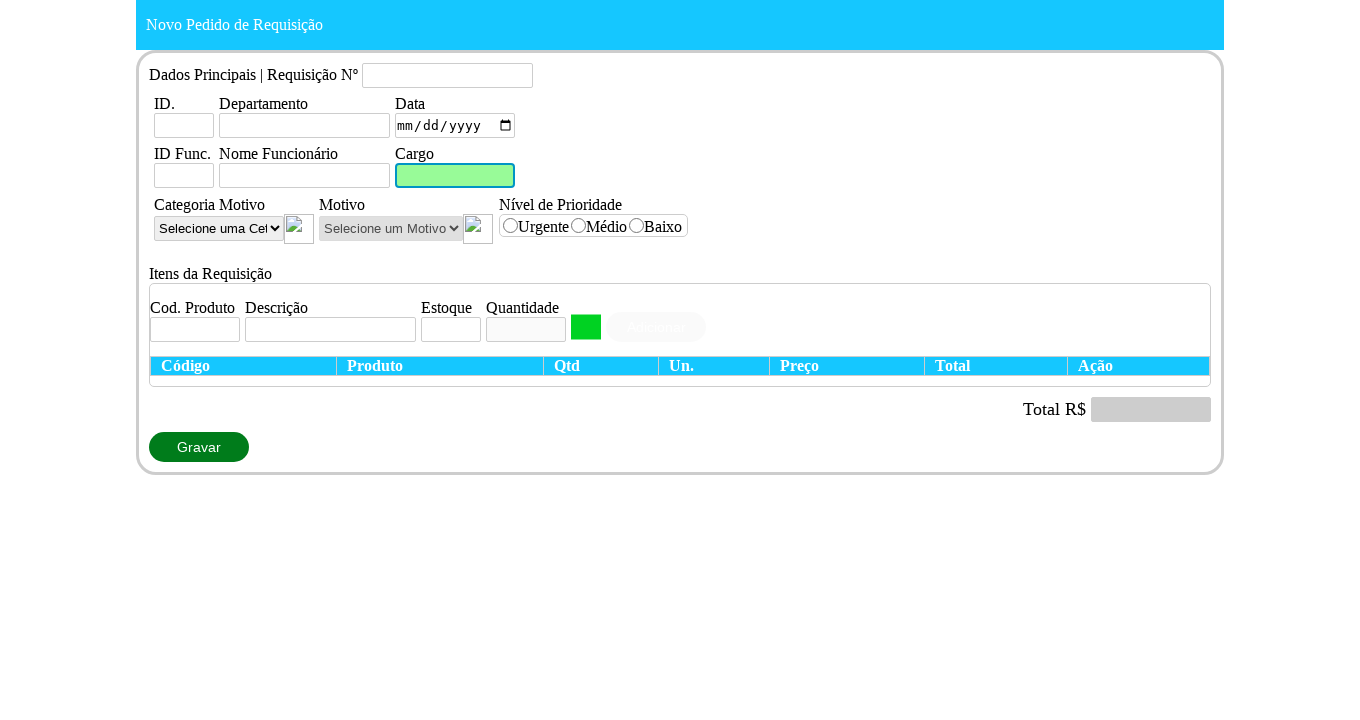

Clicked #CodigoProduto field - should turn green on focus at (195, 329) on #CodigoProduto
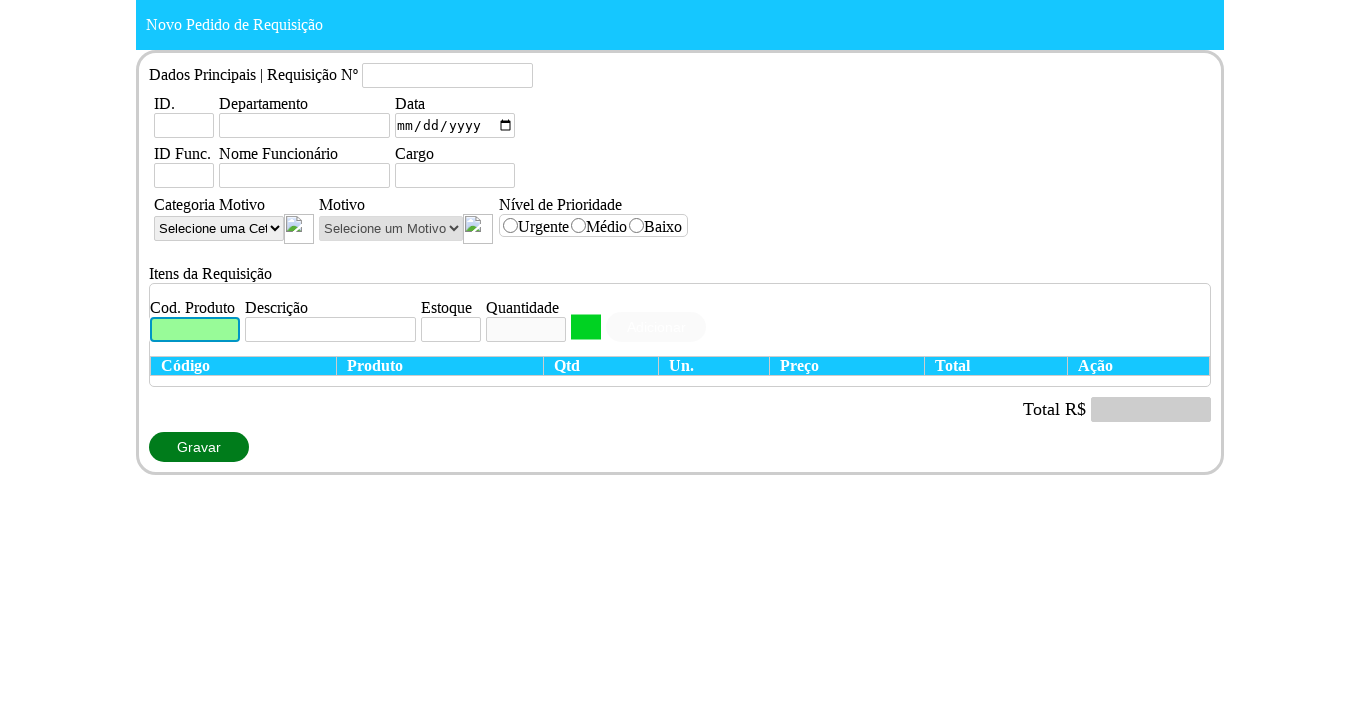

Clicked #inpNumero field - should turn green on focus at (448, 76) on #inpNumero
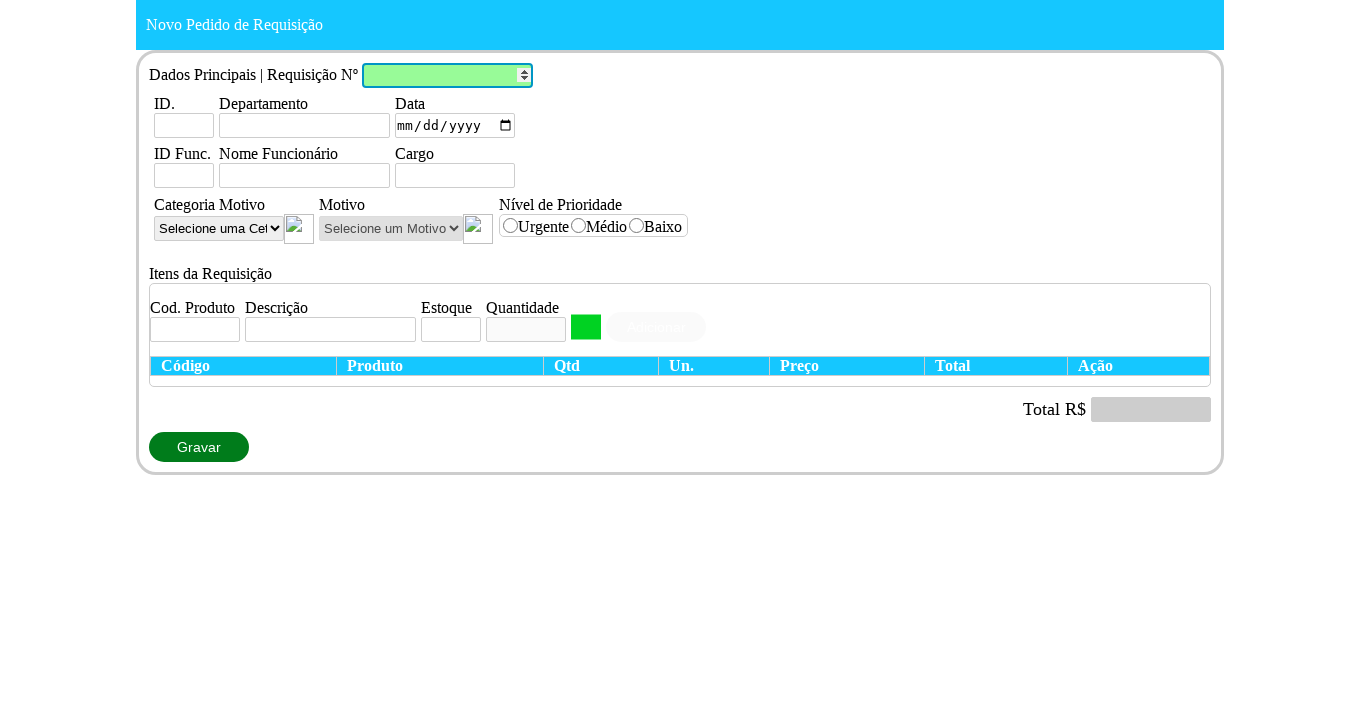

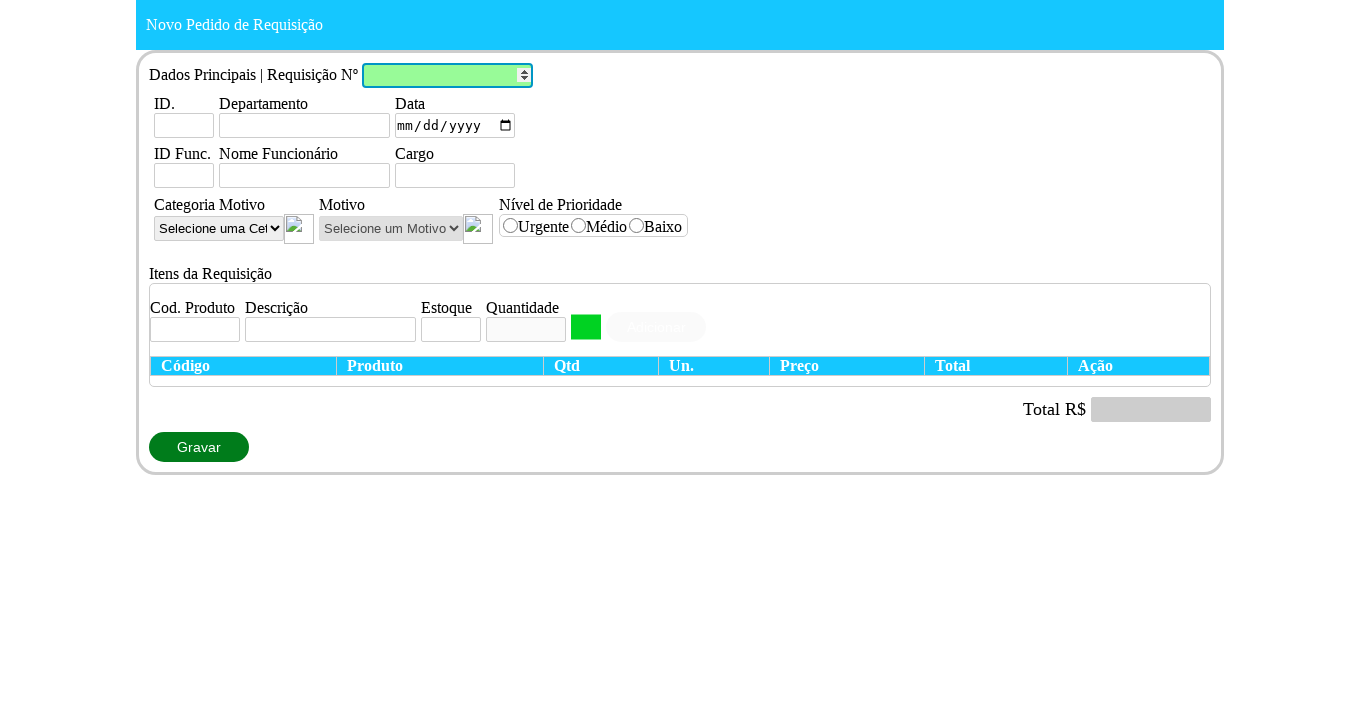